Tests keyboard input functionality by clicking on a name field, entering text, and clicking a button on a form practice page

Starting URL: https://formy-project.herokuapp.com/keypress

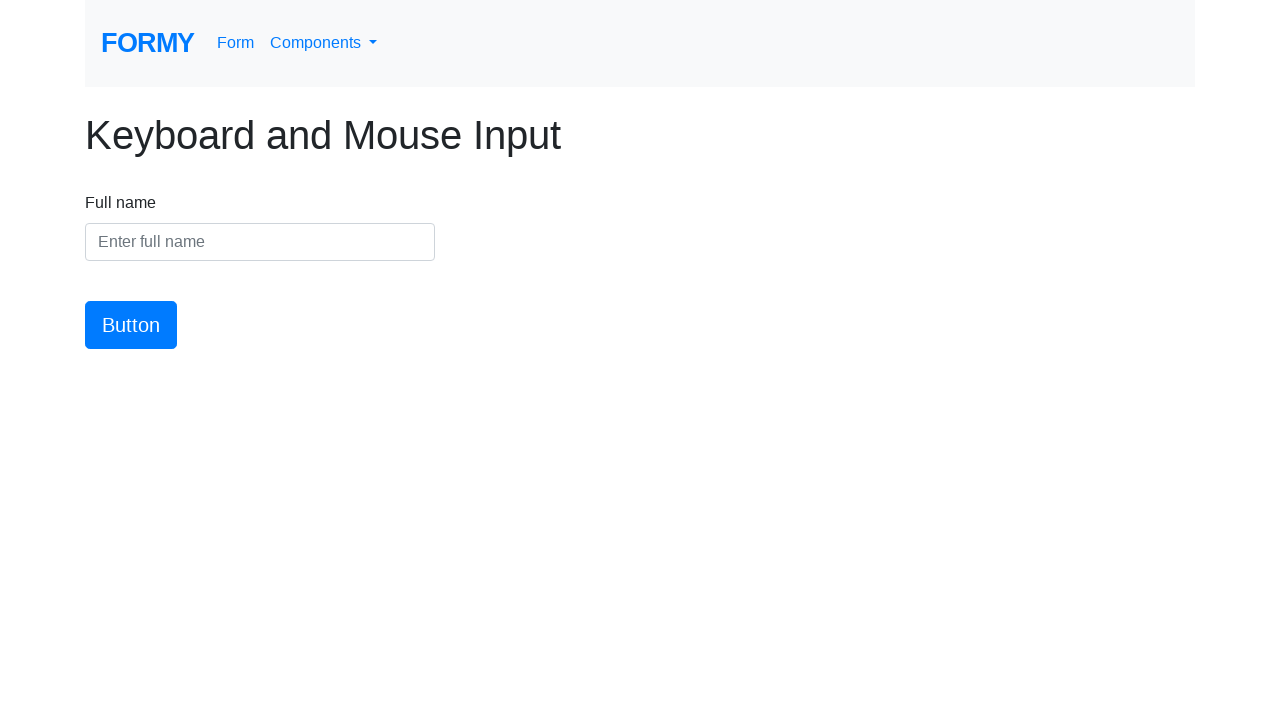

Clicked on the name input field at (260, 242) on #name
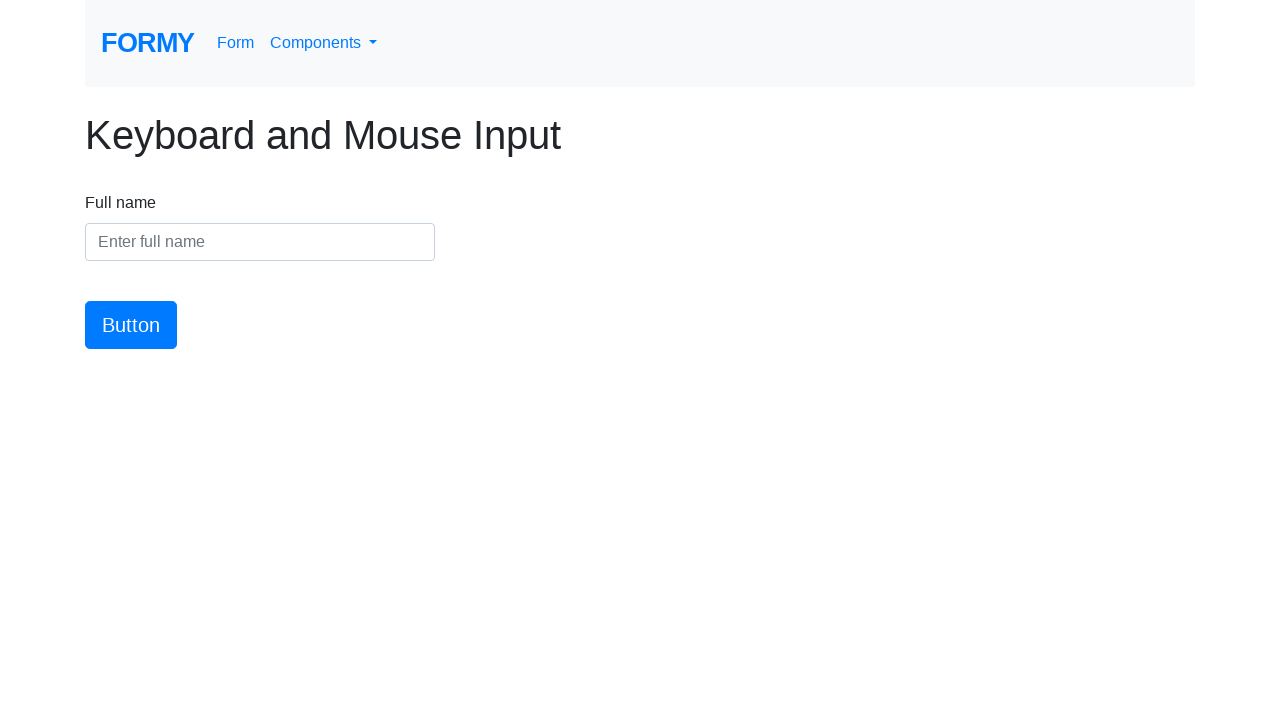

Entered 'Hayden Brian Dennis' into the name field on #name
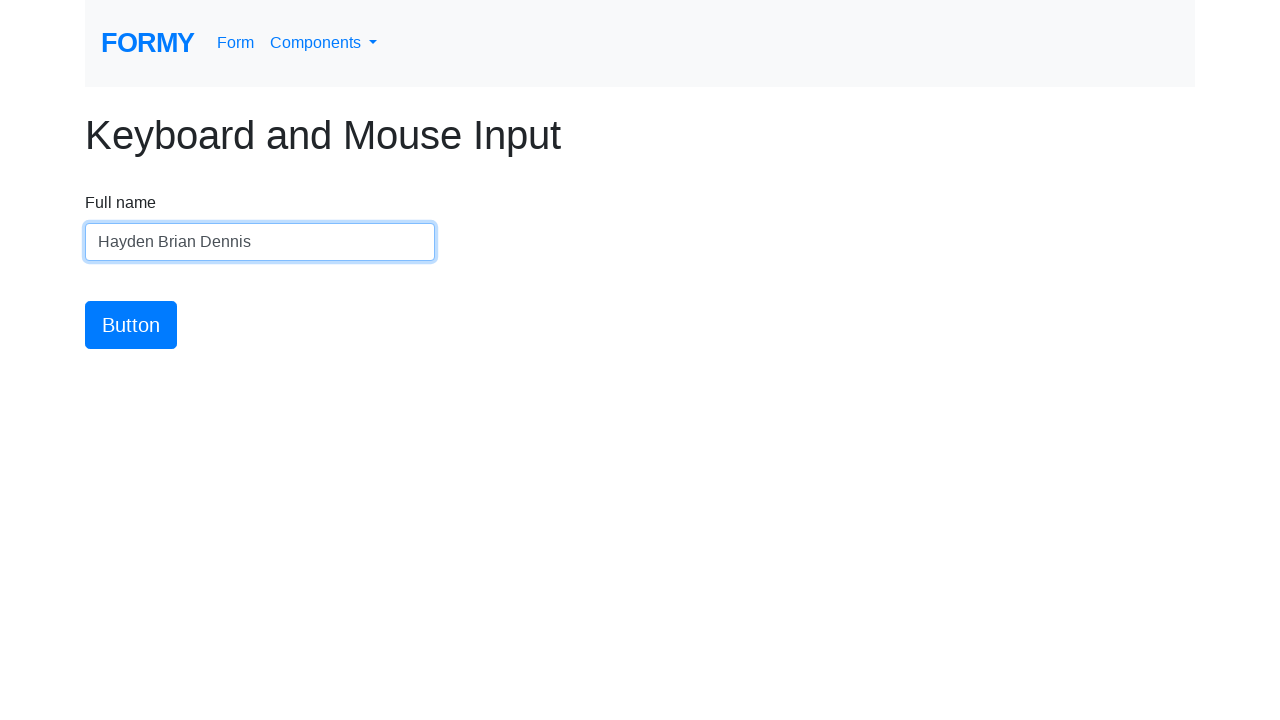

Clicked the submit button at (131, 325) on #button
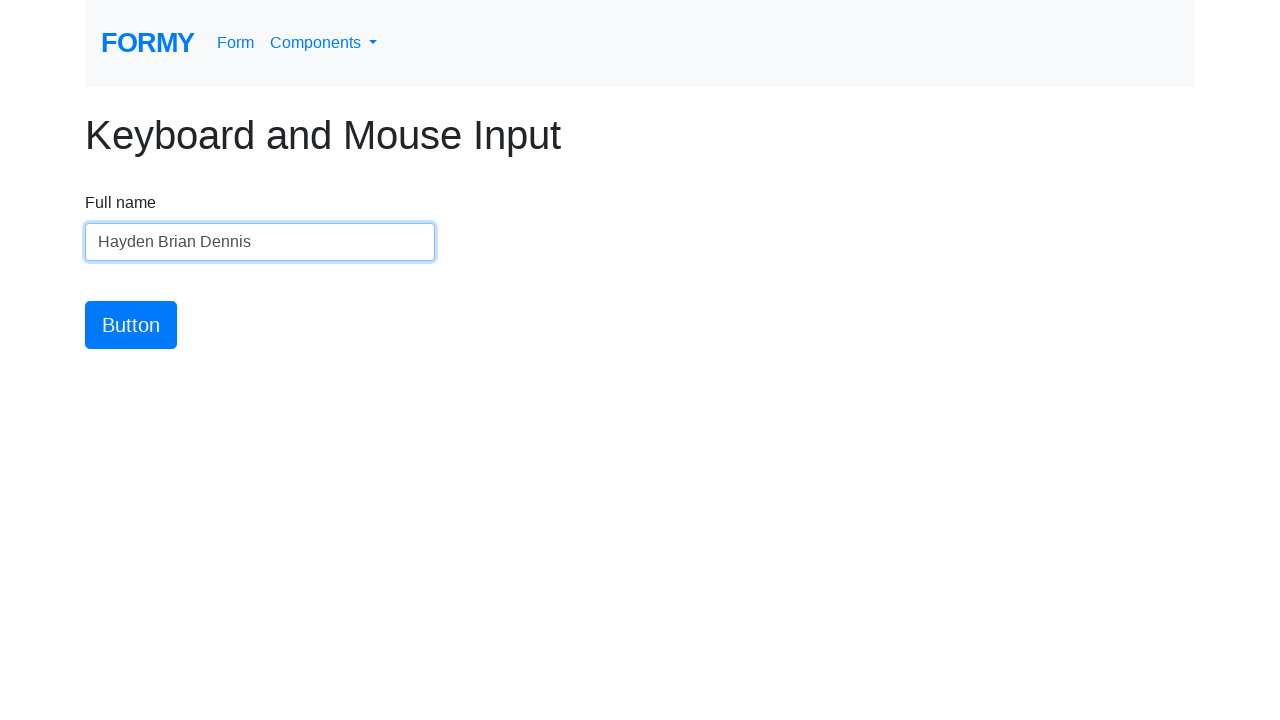

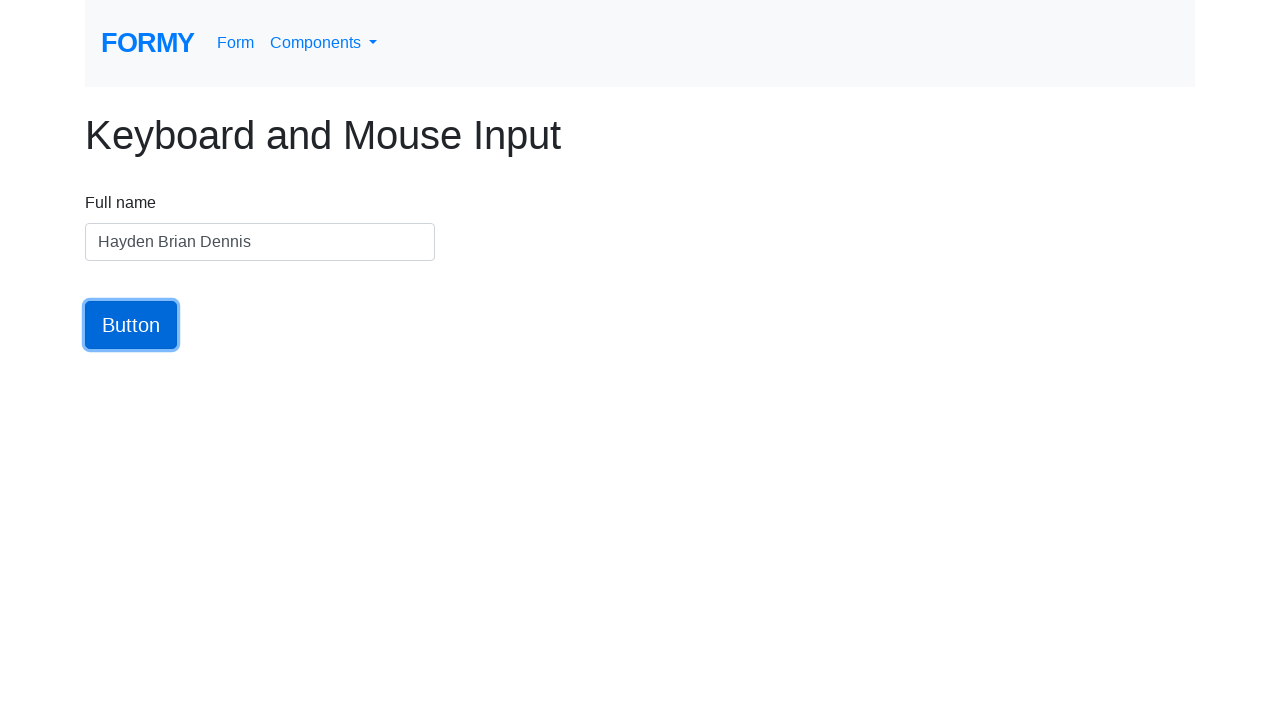